Tests browser zoom functionality by zooming in to 140% and then zooming out to 30% on the FreeCRM website

Starting URL: https://classic.freecrm.com/

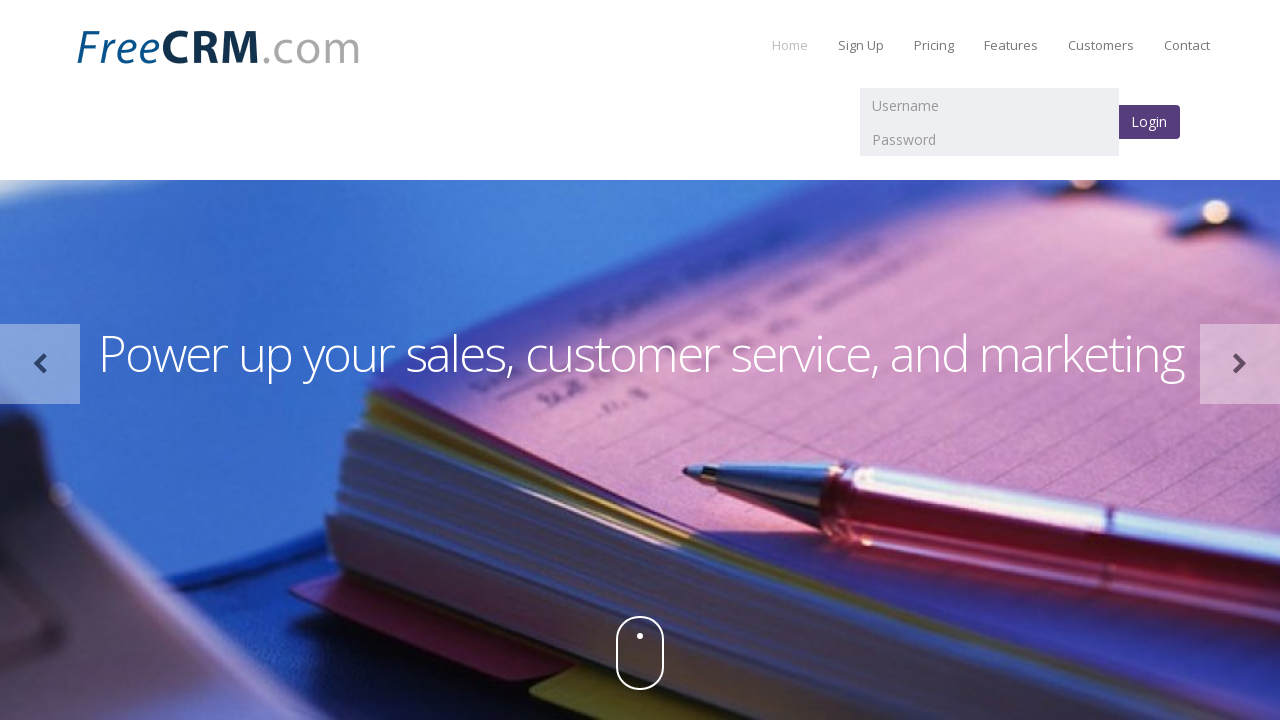

Zoomed in to 140% on FreeCRM website
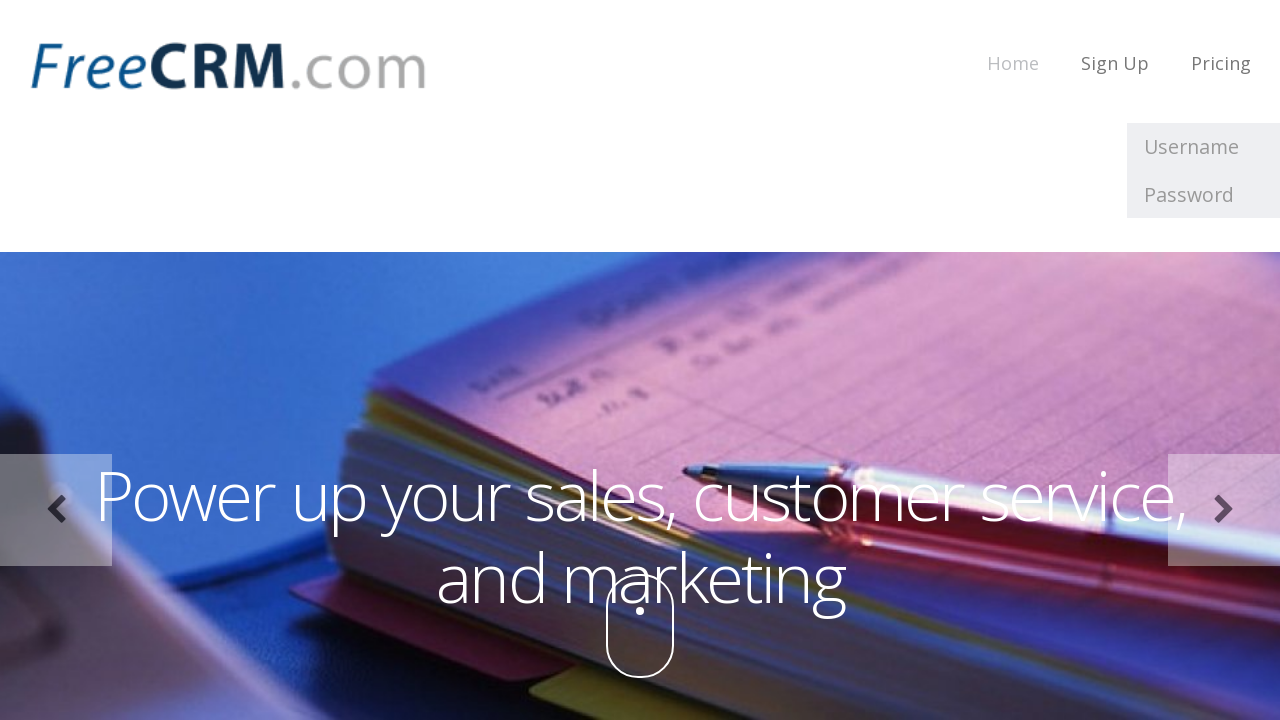

Waited 2 seconds for zoom effect to apply
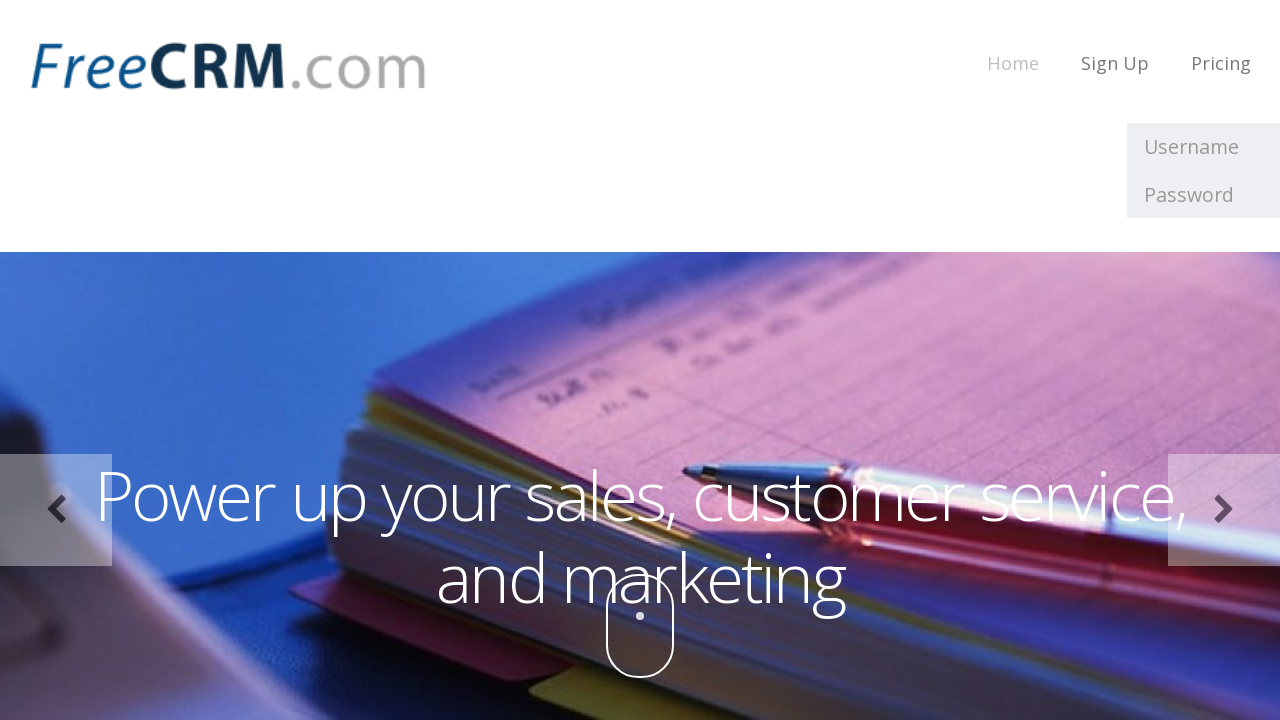

Zoomed out to 30%
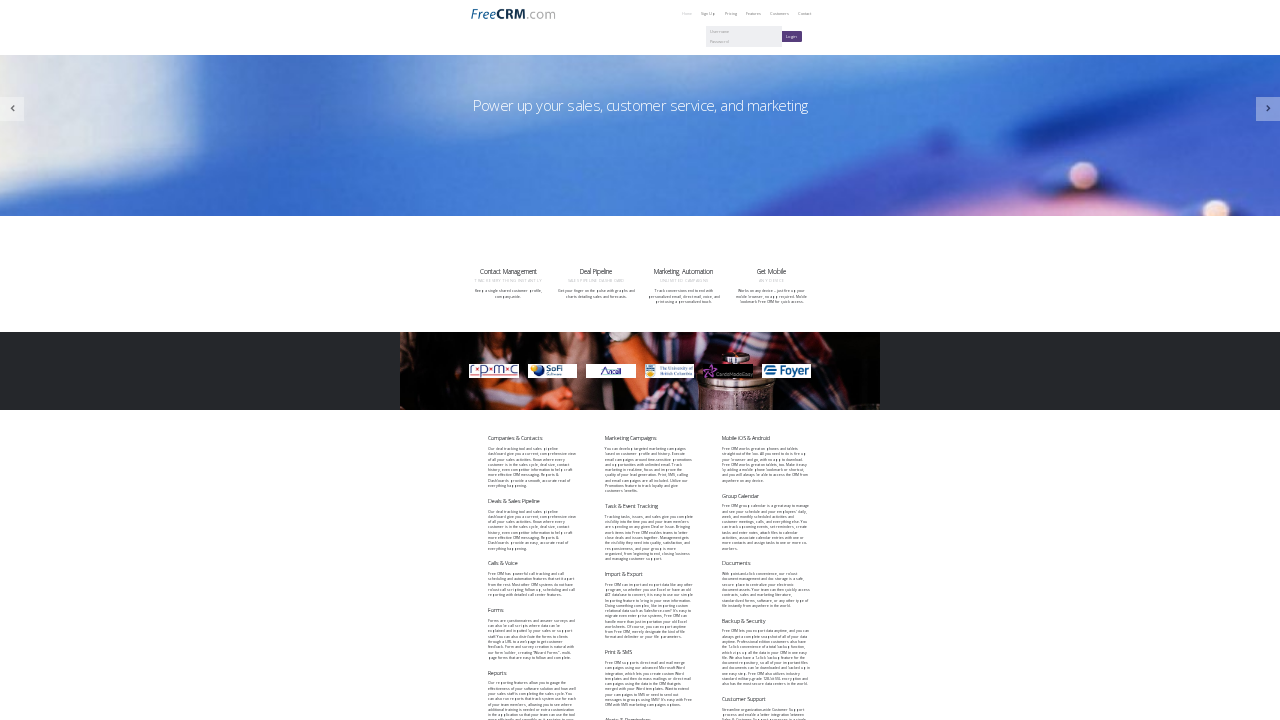

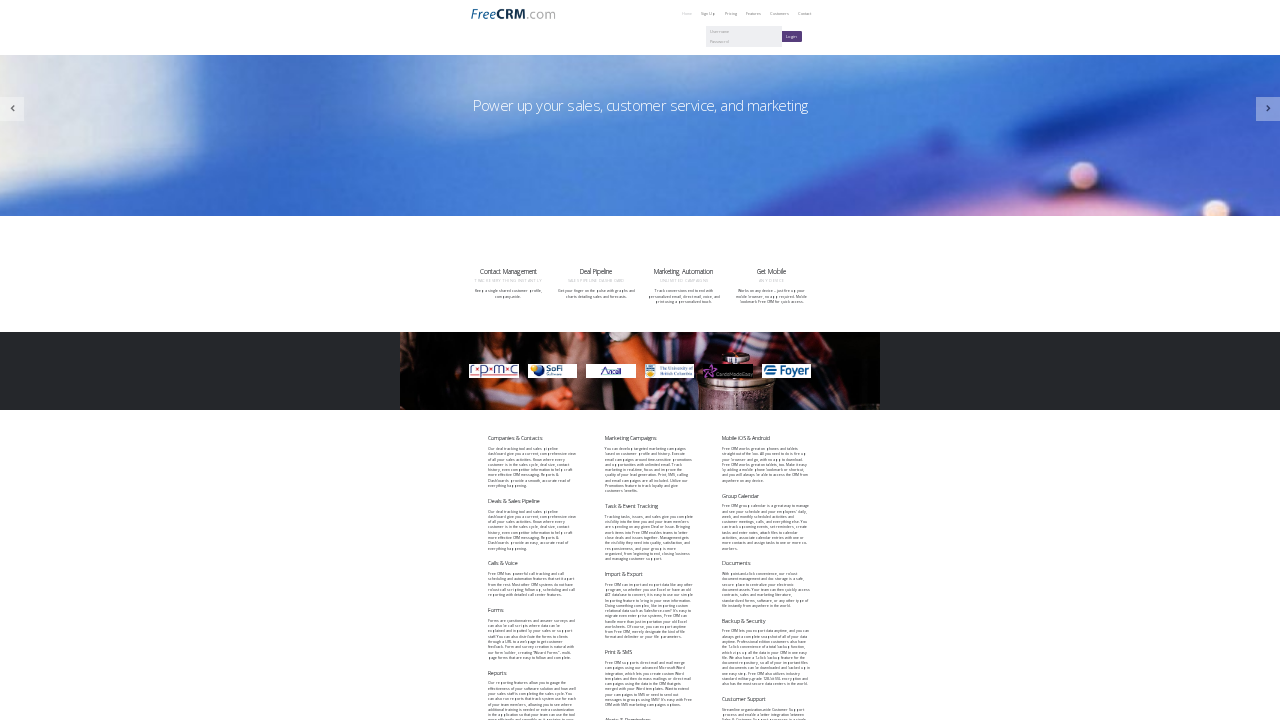